Tests drag and drop functionality by dragging an element from source to target within an iframe on jQuery UI demo page

Starting URL: https://jqueryui.com/droppable/

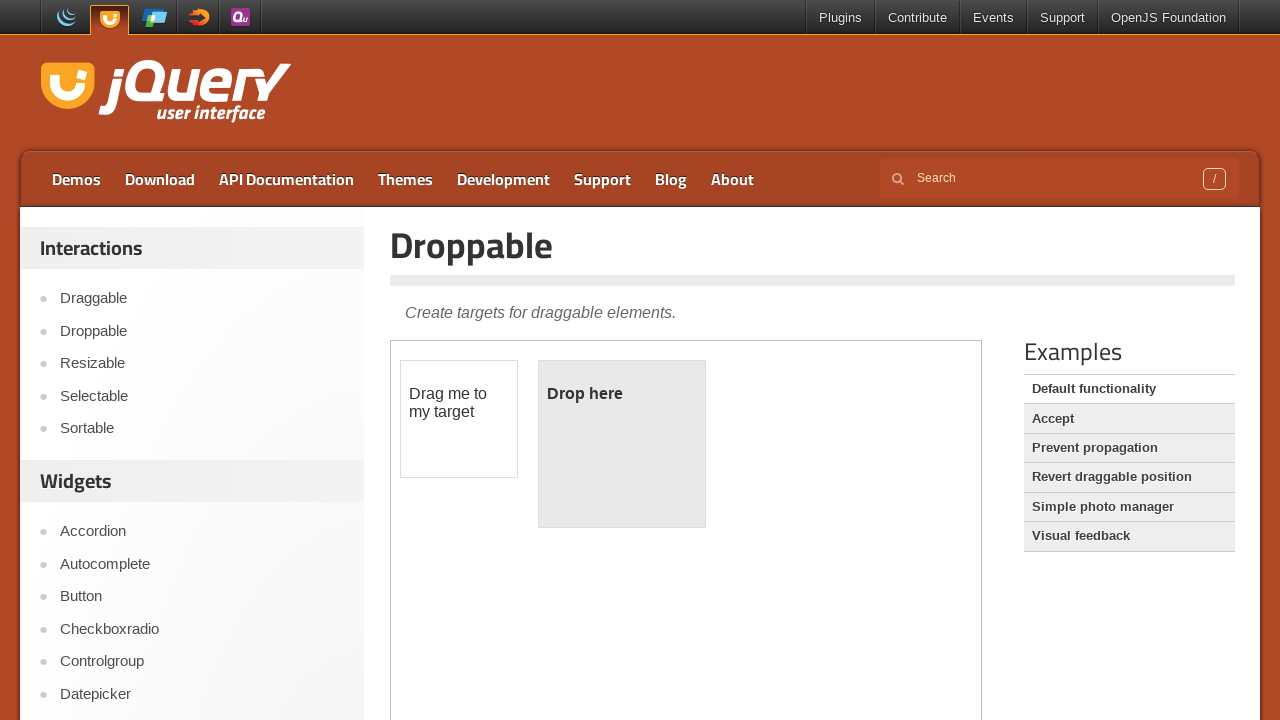

Located the first iframe on the jQuery UI droppable demo page
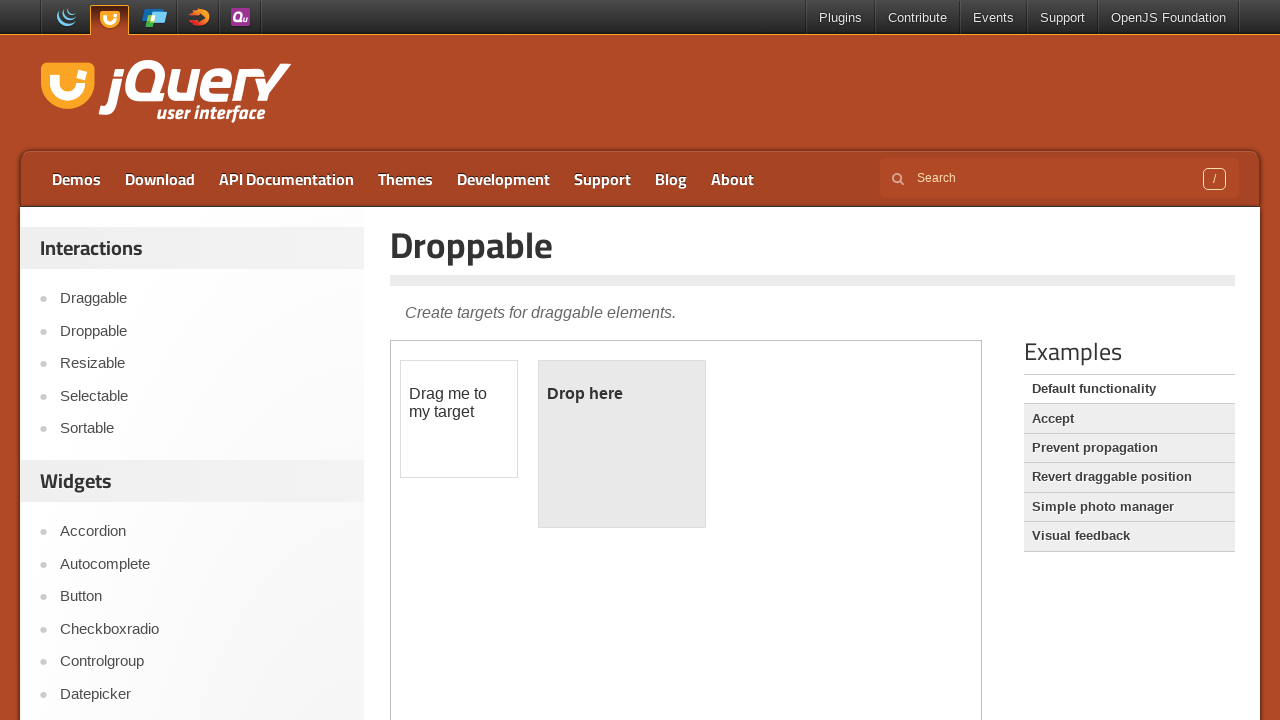

Located the draggable source element within the iframe
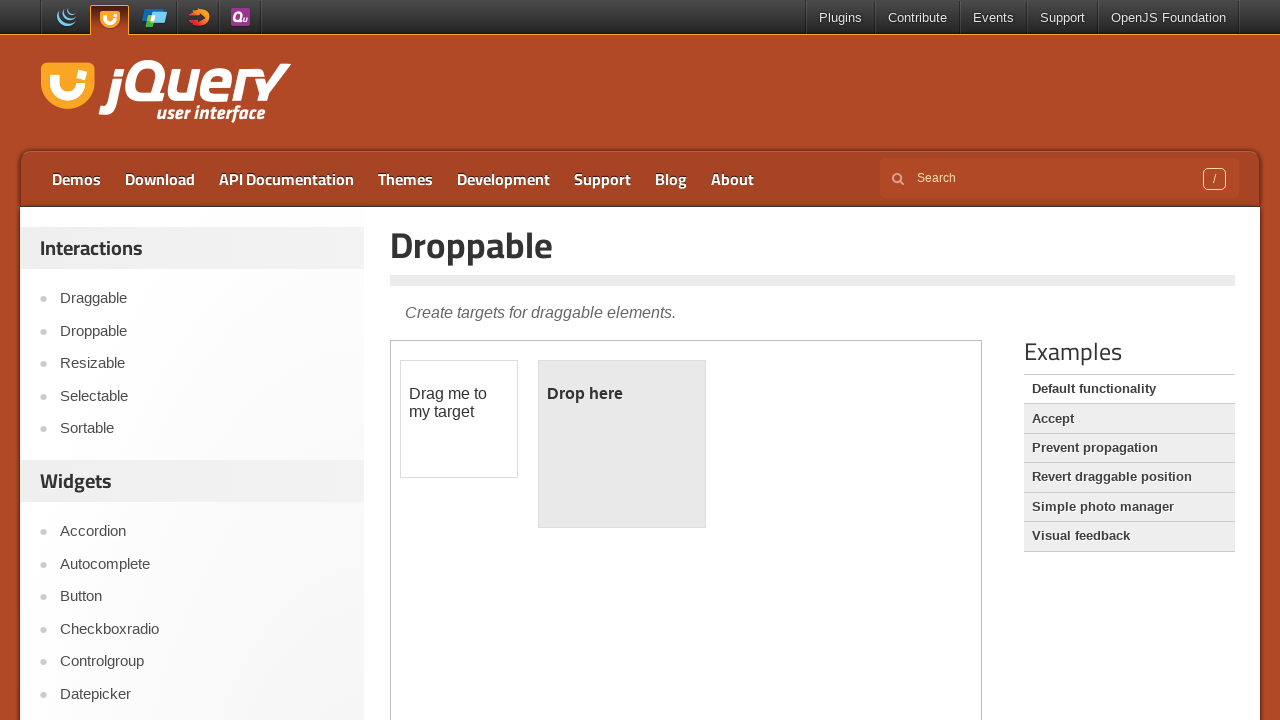

Located the droppable target element within the iframe
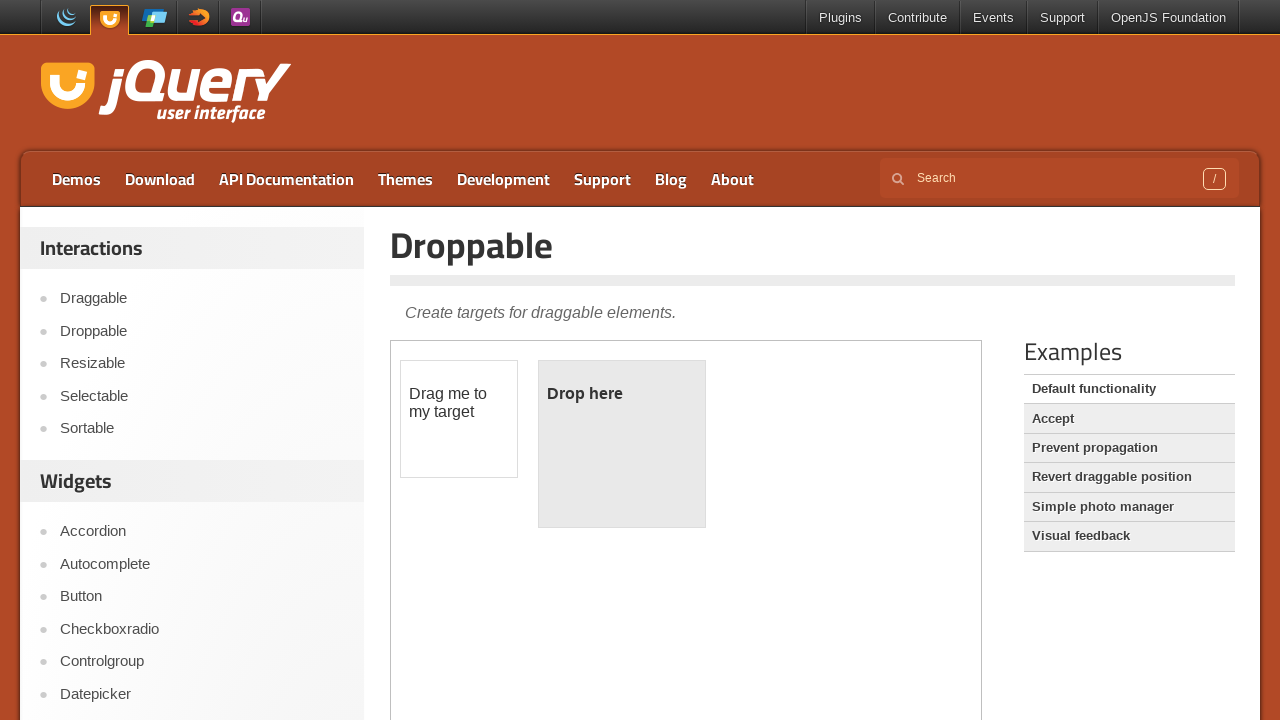

Dragged the source element to the target element at (622, 444)
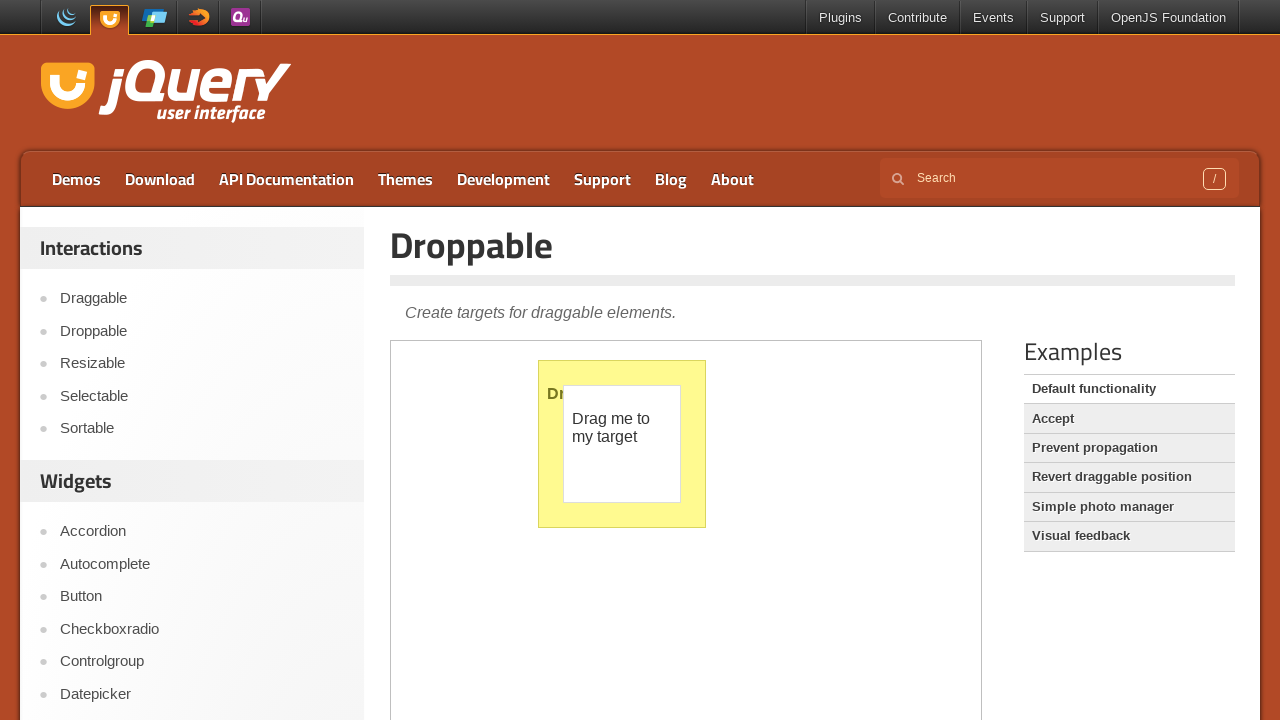

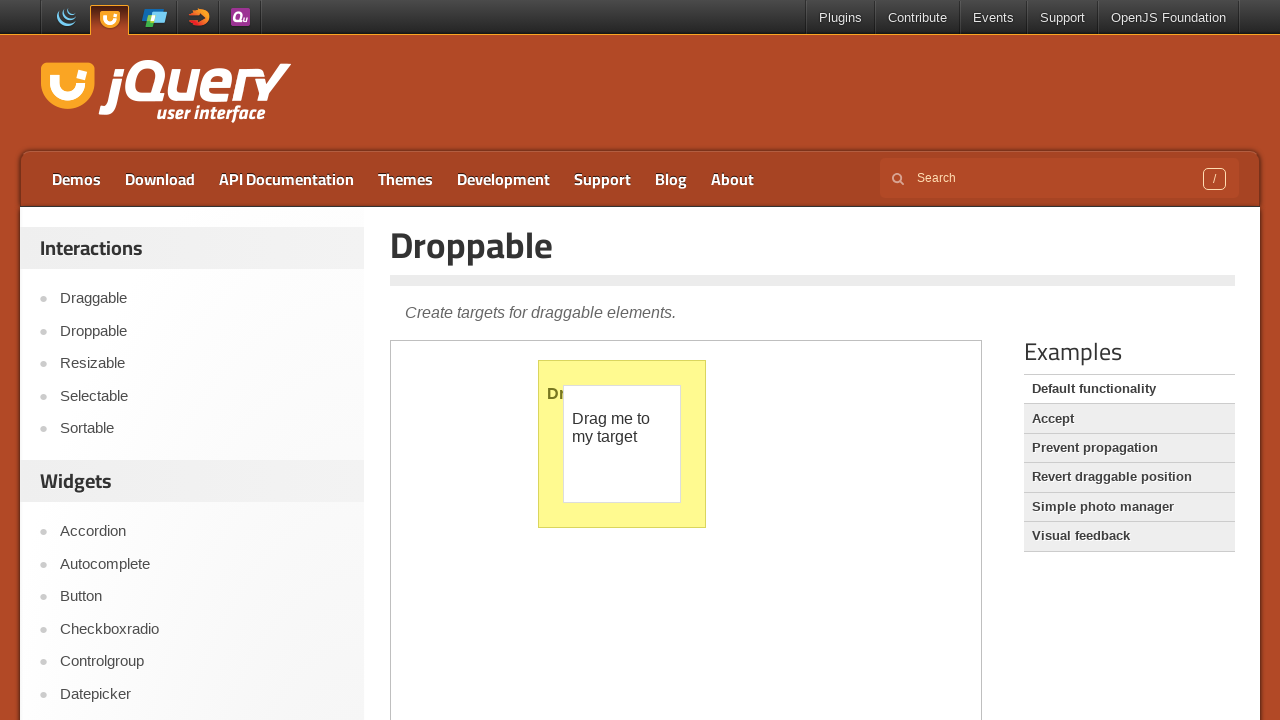